Tests adding todo items to the list by filling the input field and pressing Enter, verifying items appear in the list

Starting URL: https://demo.playwright.dev/todomvc

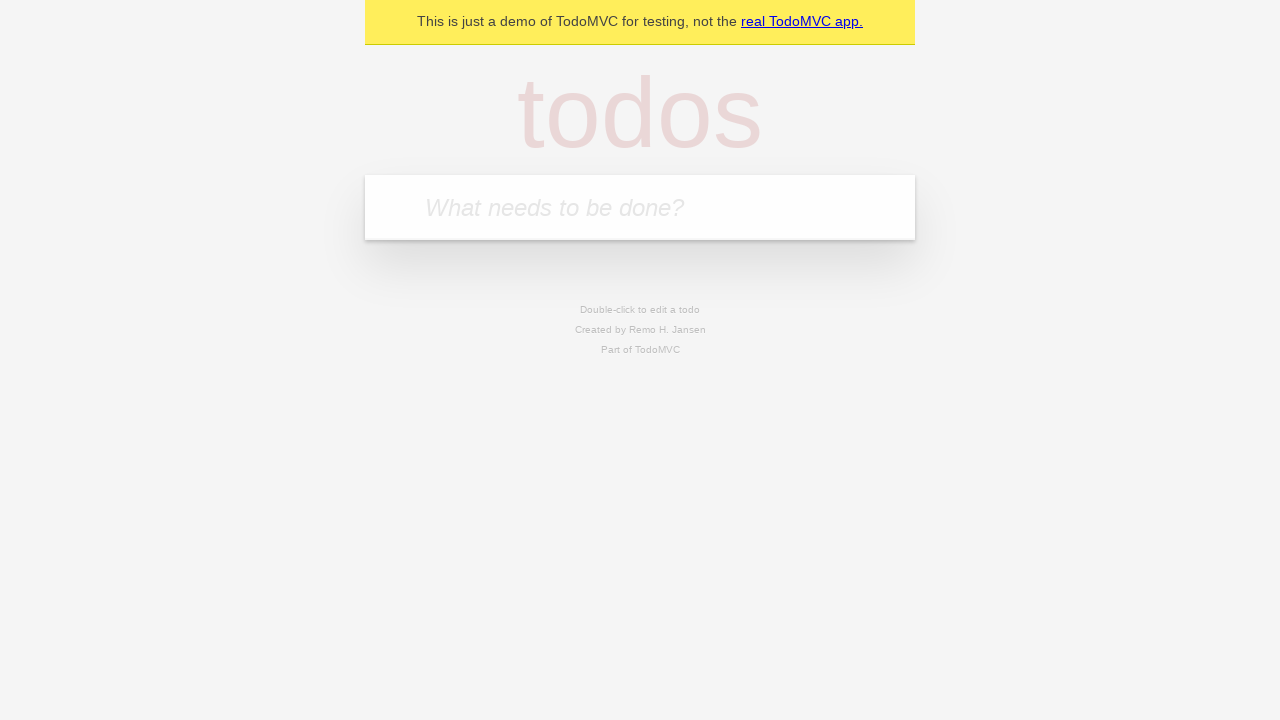

Filled todo input field with 'buy some cheese' on internal:attr=[placeholder="What needs to be done?"i]
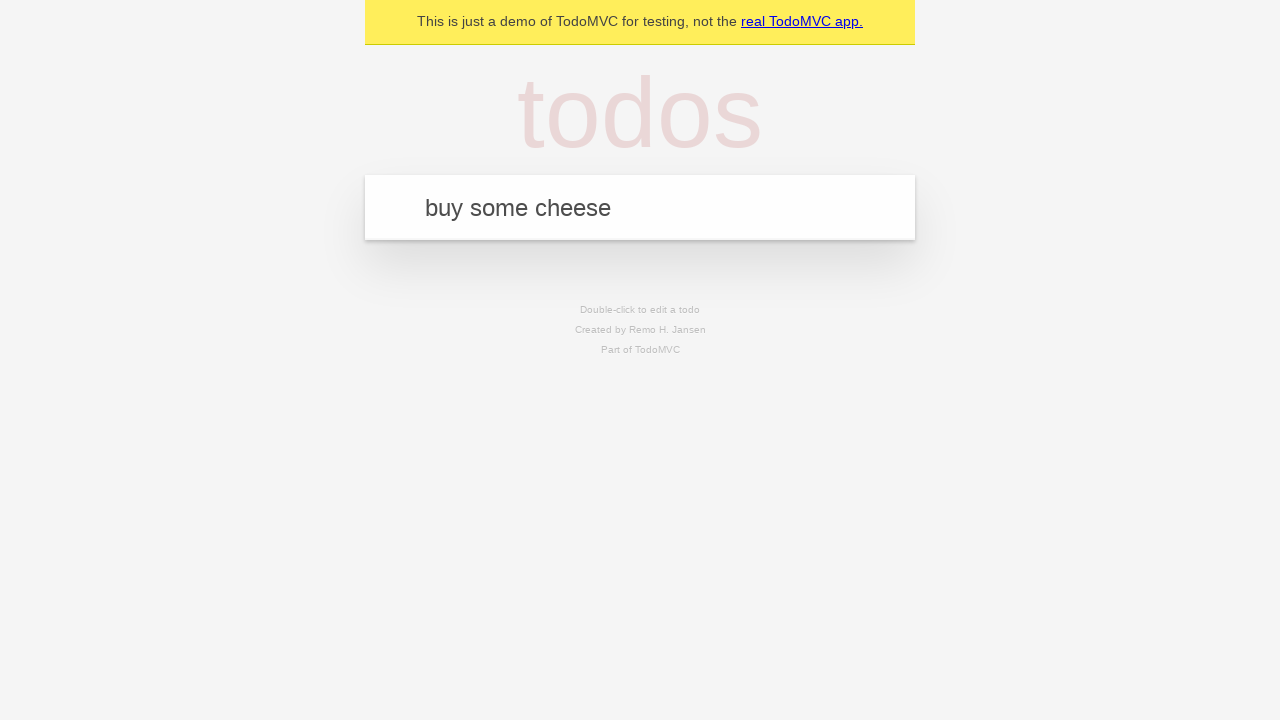

Pressed Enter to add first todo item on internal:attr=[placeholder="What needs to be done?"i]
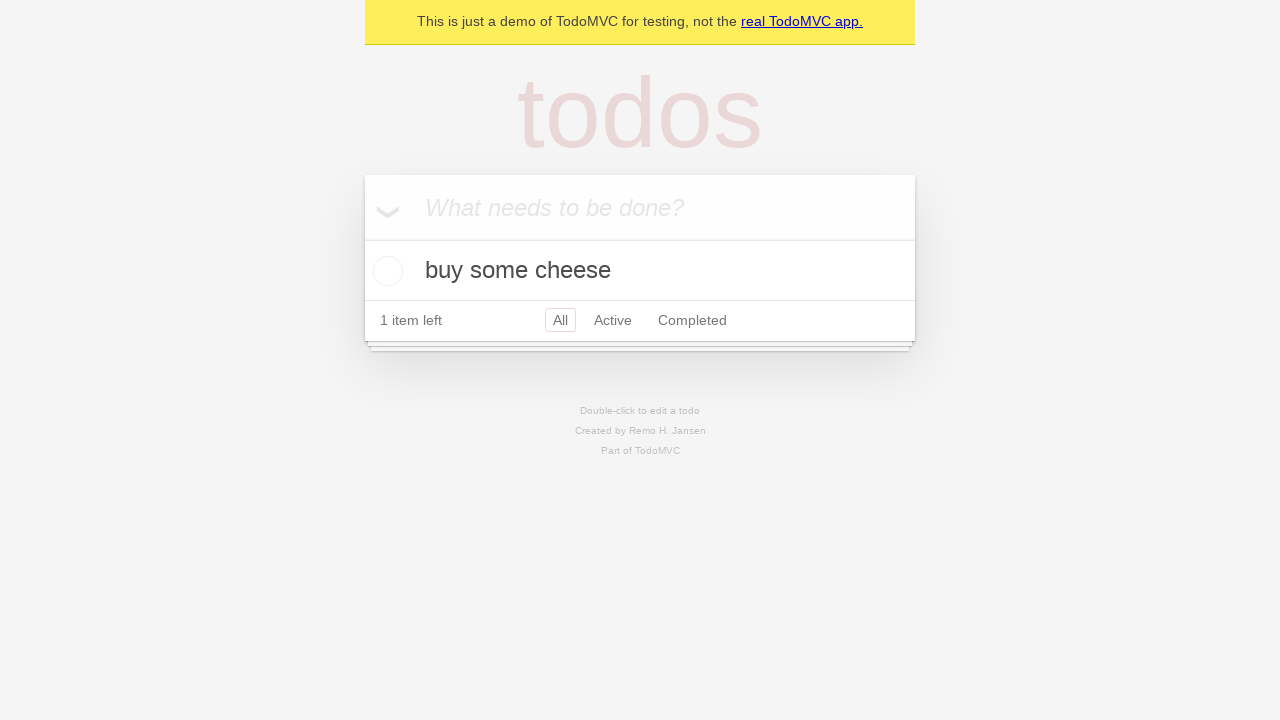

First todo item appeared in the list
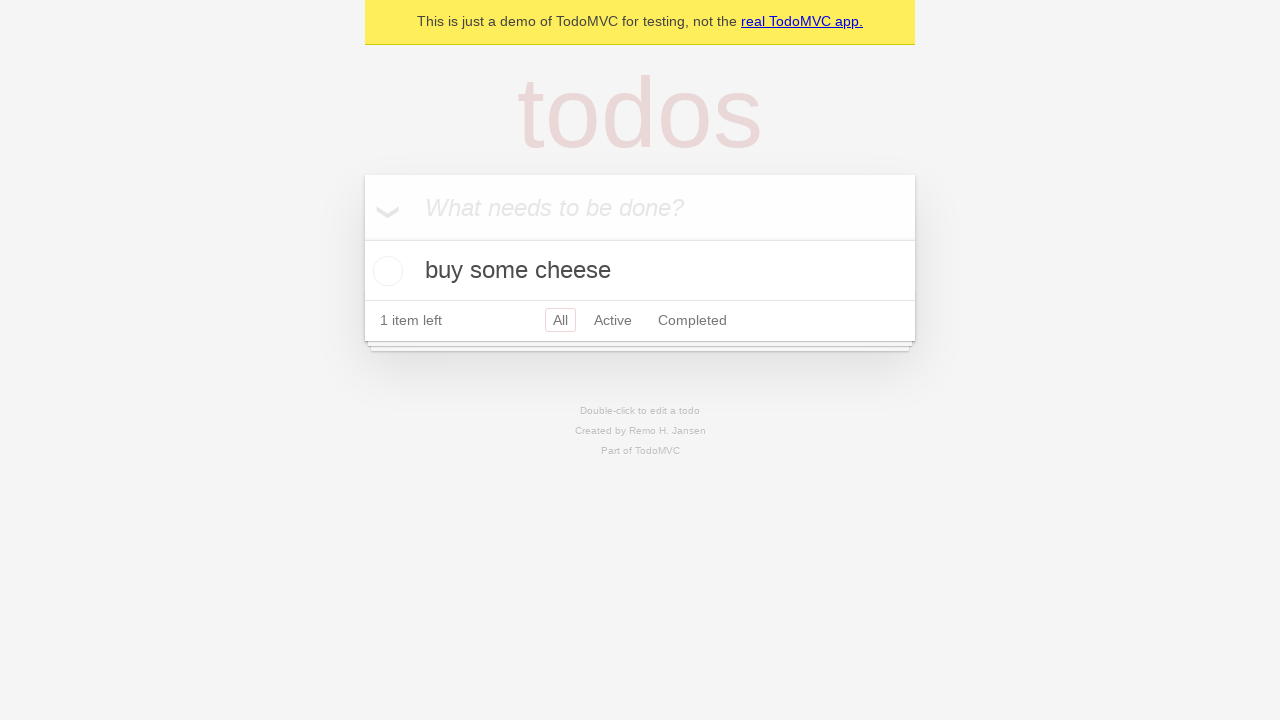

Filled todo input field with 'feed the cat' on internal:attr=[placeholder="What needs to be done?"i]
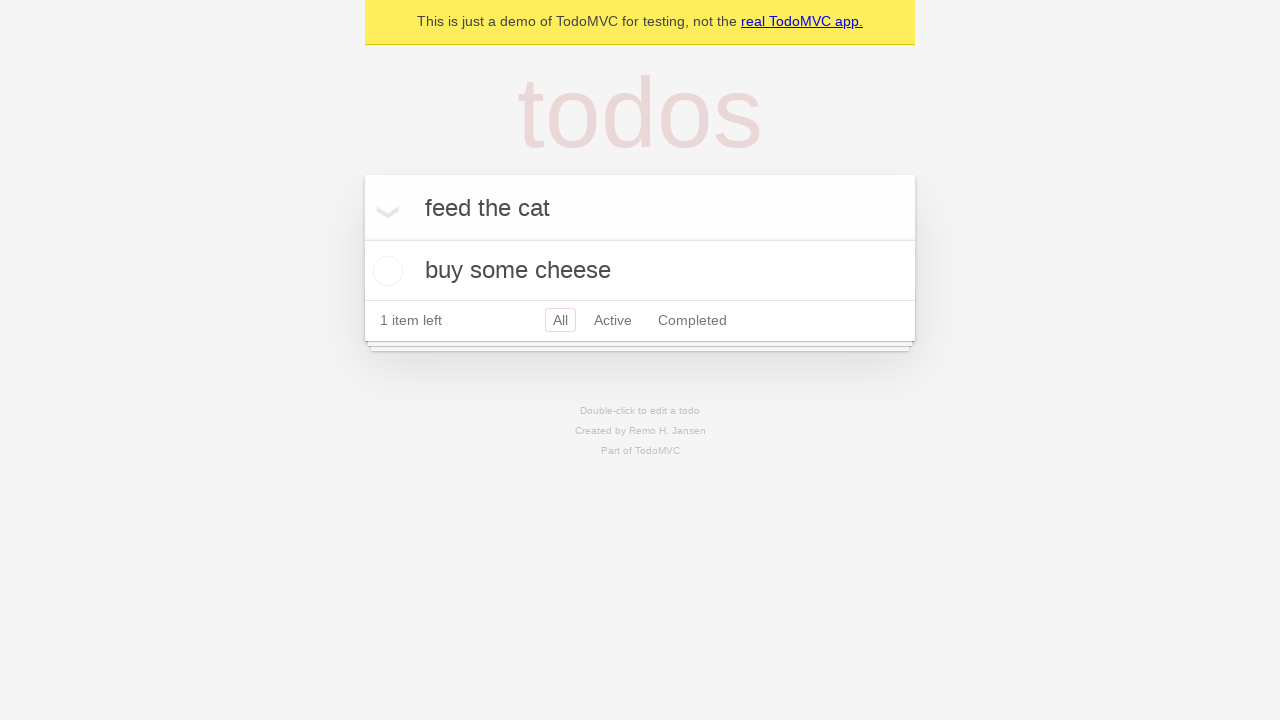

Pressed Enter to add second todo item on internal:attr=[placeholder="What needs to be done?"i]
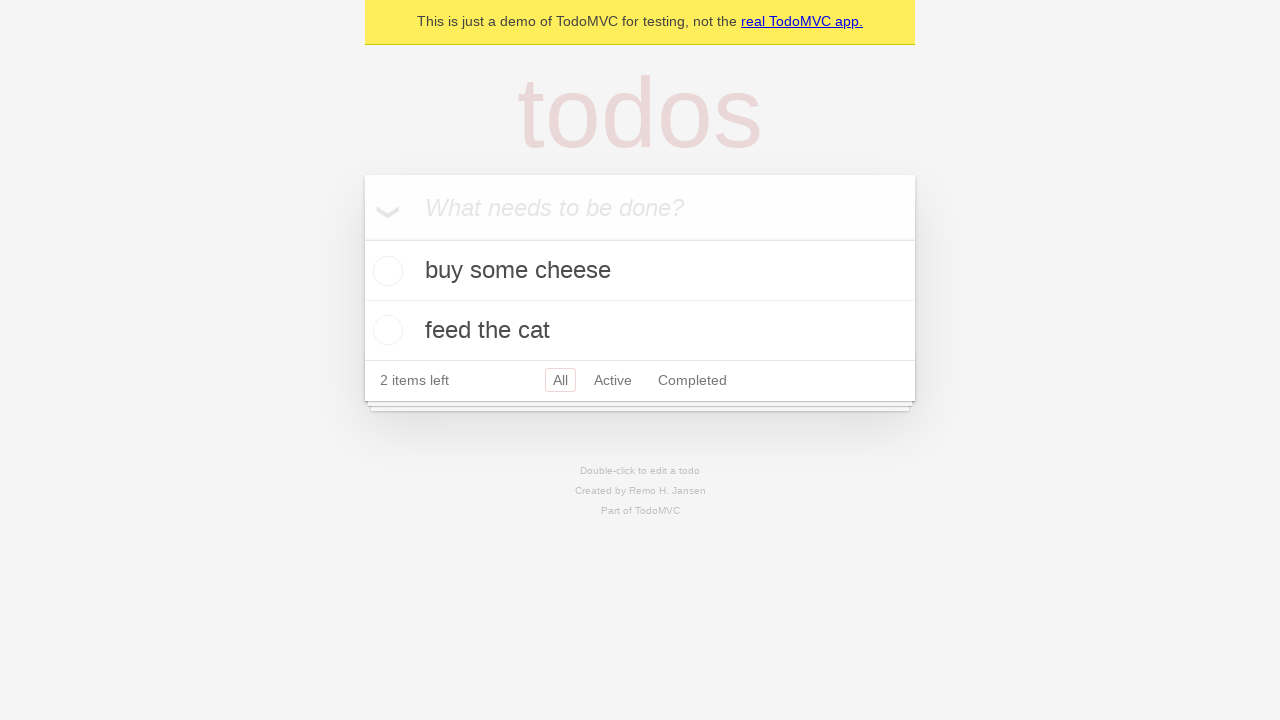

Both todo items are now present in the list
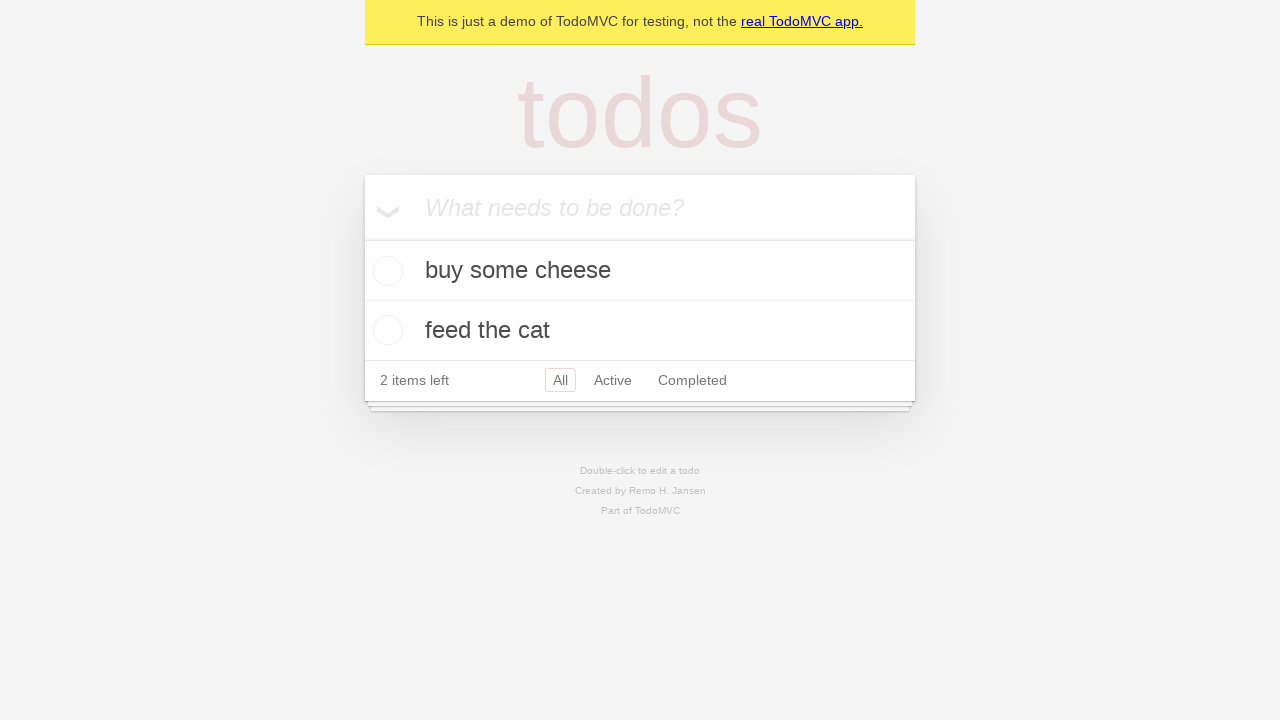

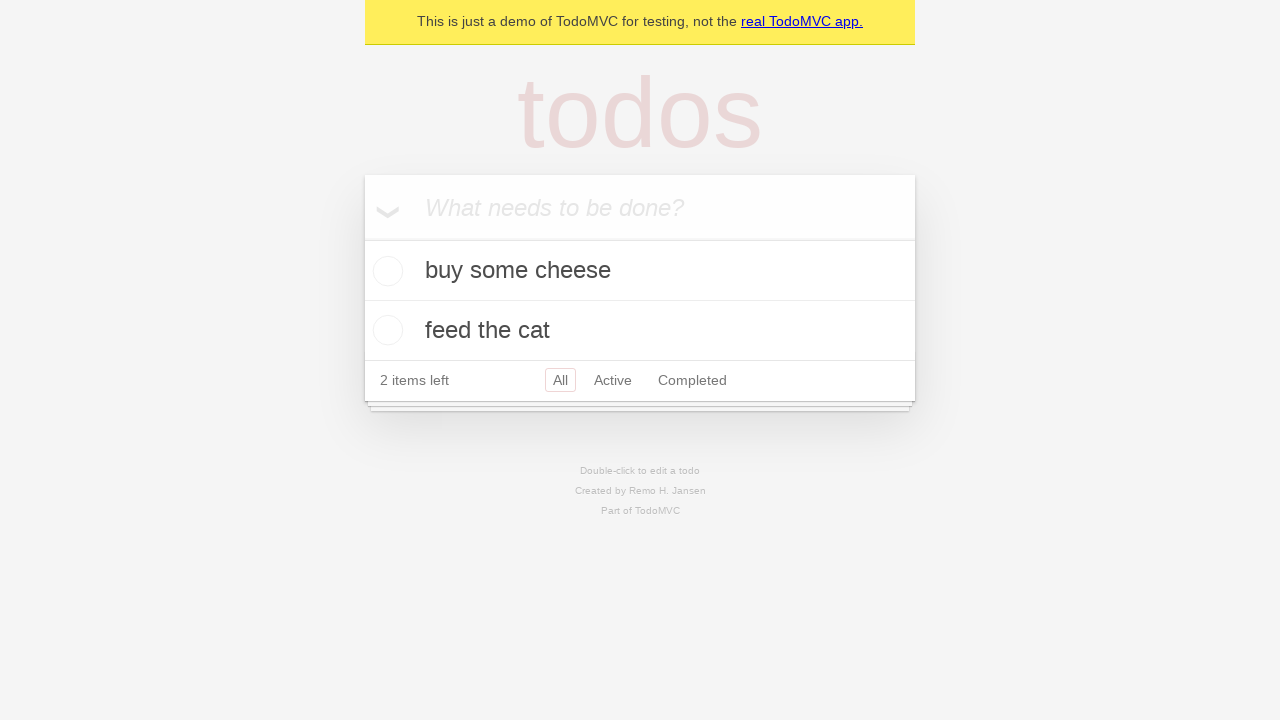